Tests copying value from one input field to another and verifying success message

Starting URL: https://softwaretestingpro.github.io/Automation/Beginner/B-1.06-ValueInput.html

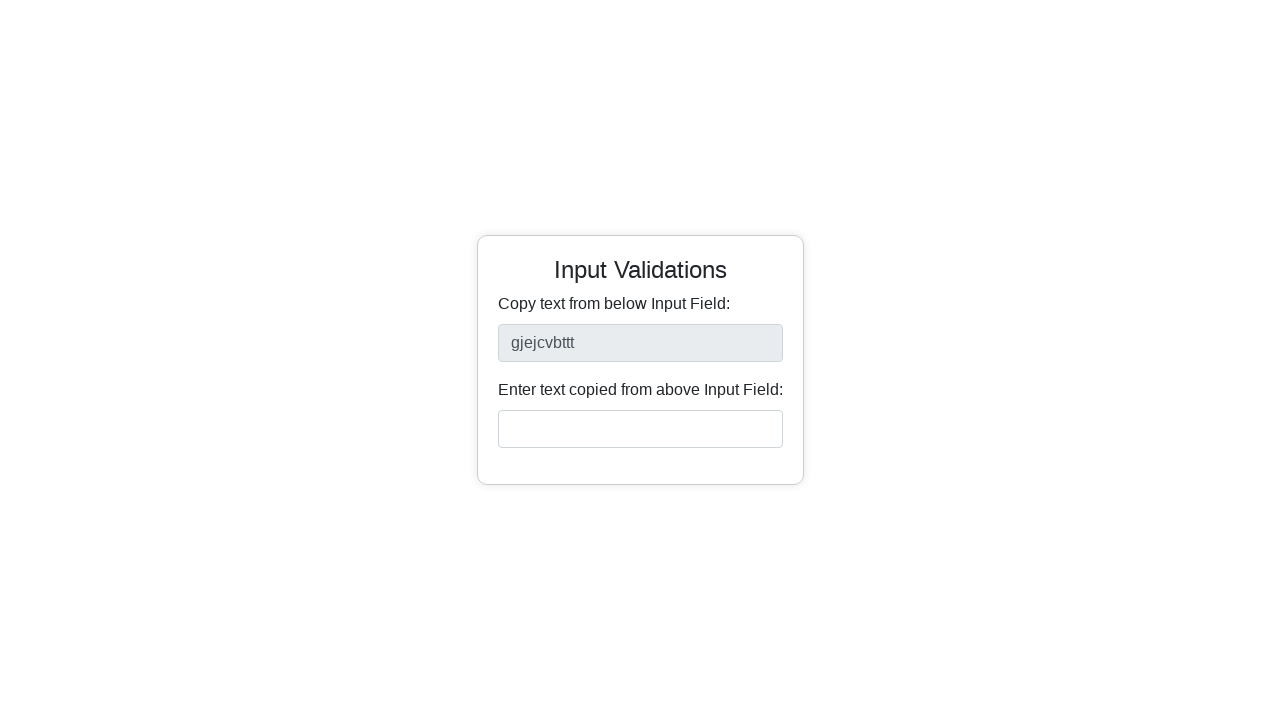

Retrieved value from first input field
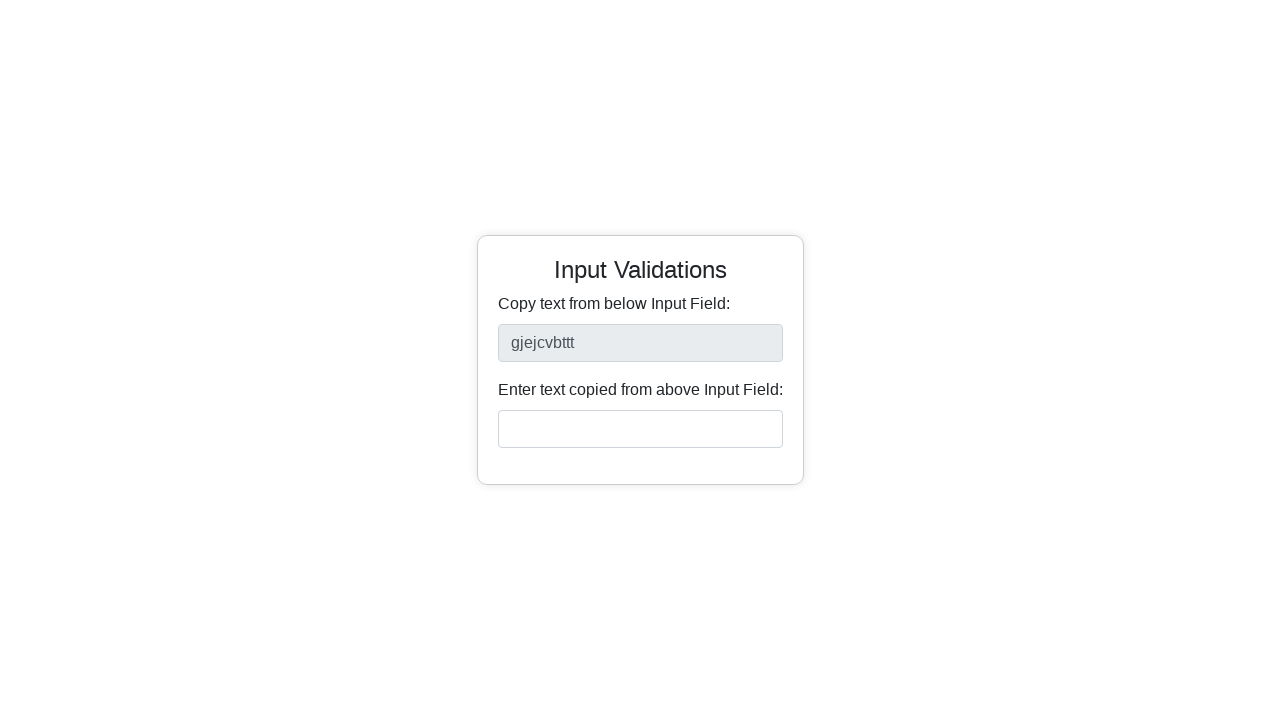

Filled second input field with copied value on #inputField2
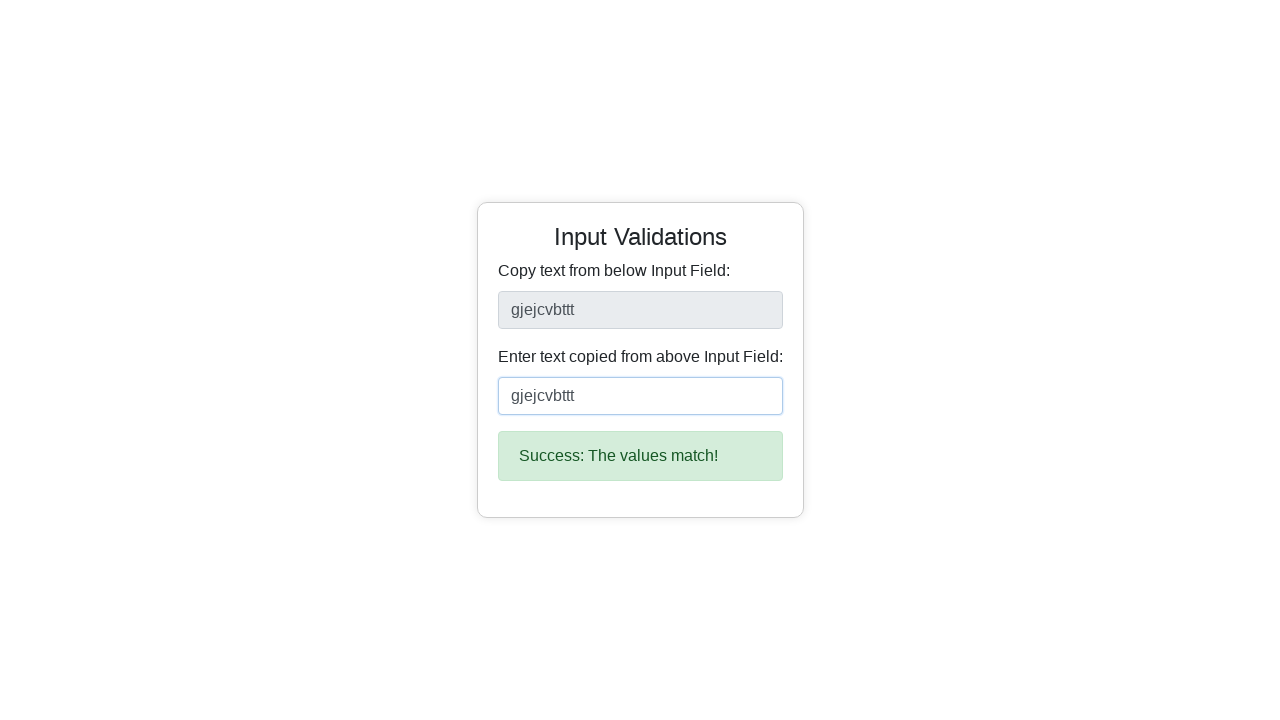

Success message appeared, verifying test completion
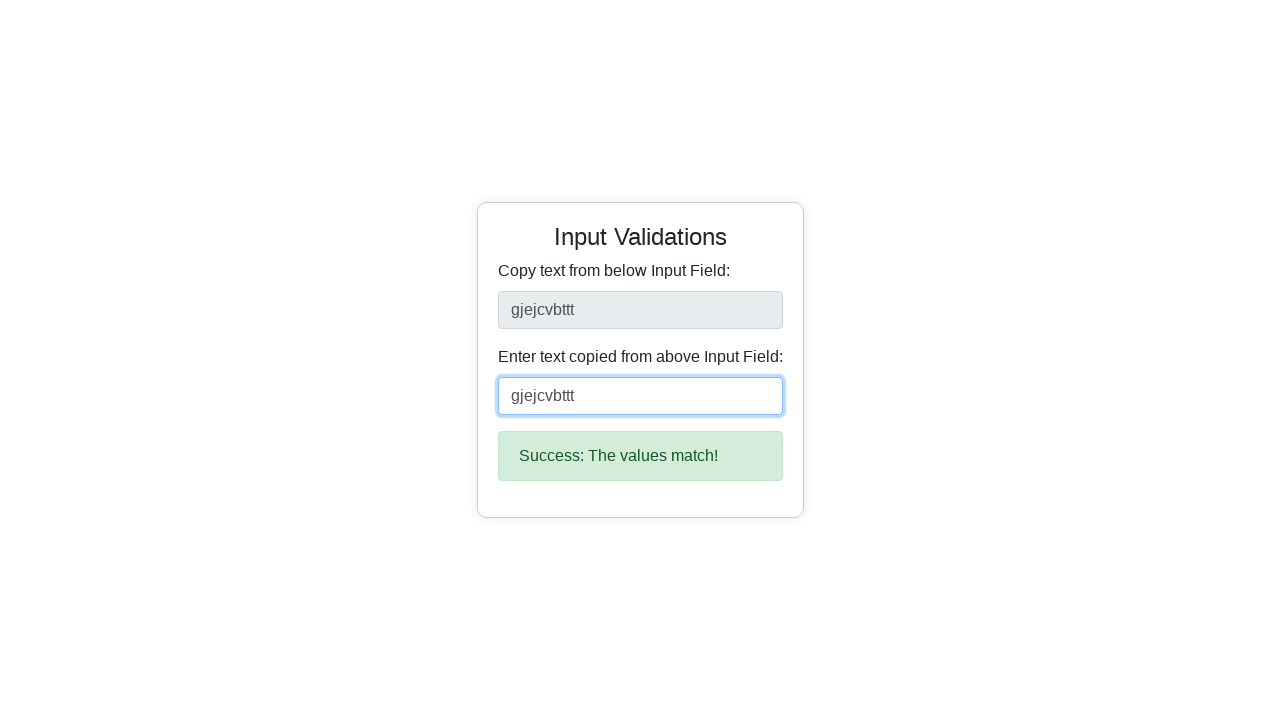

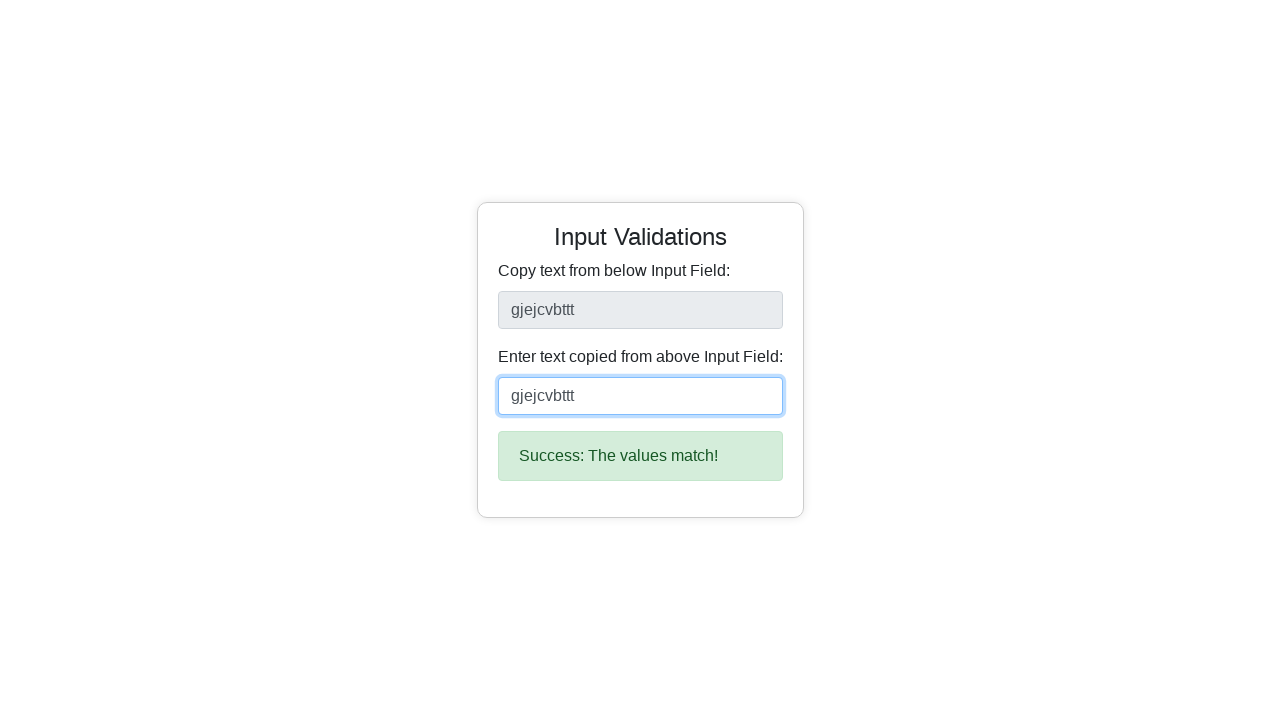